Tests dynamic control functionality by clicking a toggle button to hide a checkbox, waiting for it to disappear, then clicking again to show it and waiting for it to reappear.

Starting URL: https://v1.training-support.net/selenium/dynamic-controls

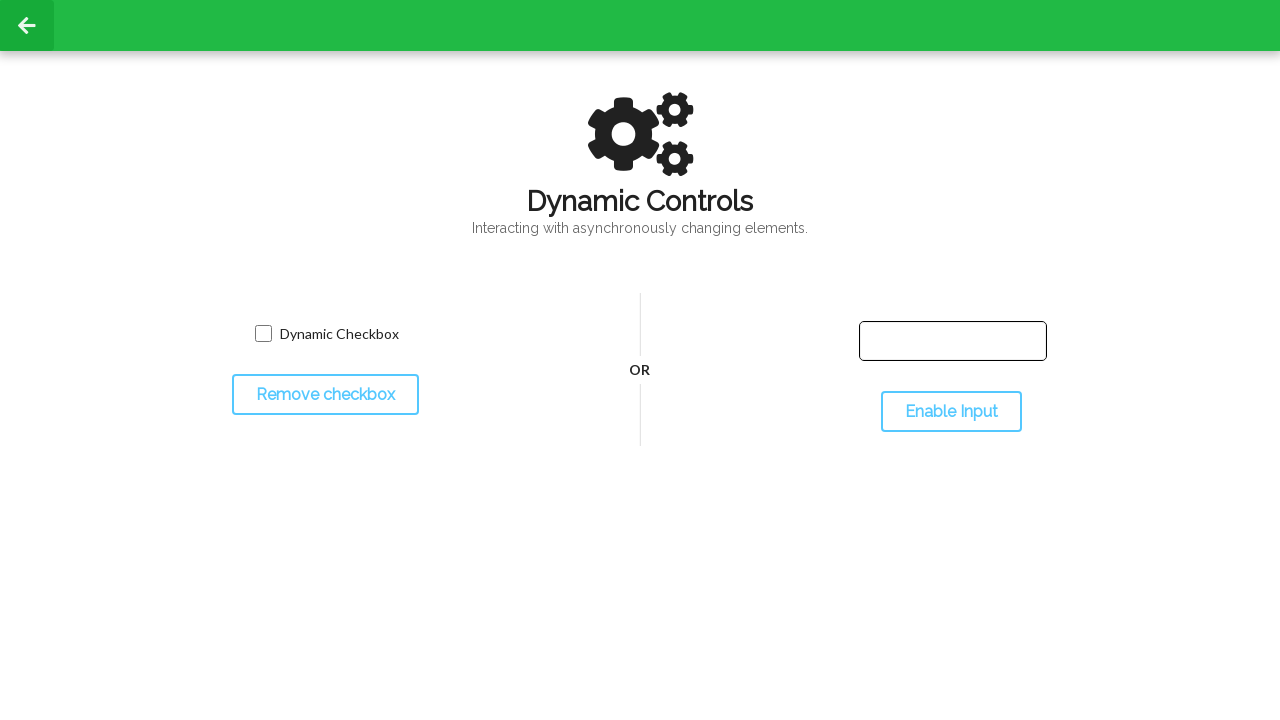

Clicked toggle button to hide checkbox at (325, 395) on #toggleCheckbox
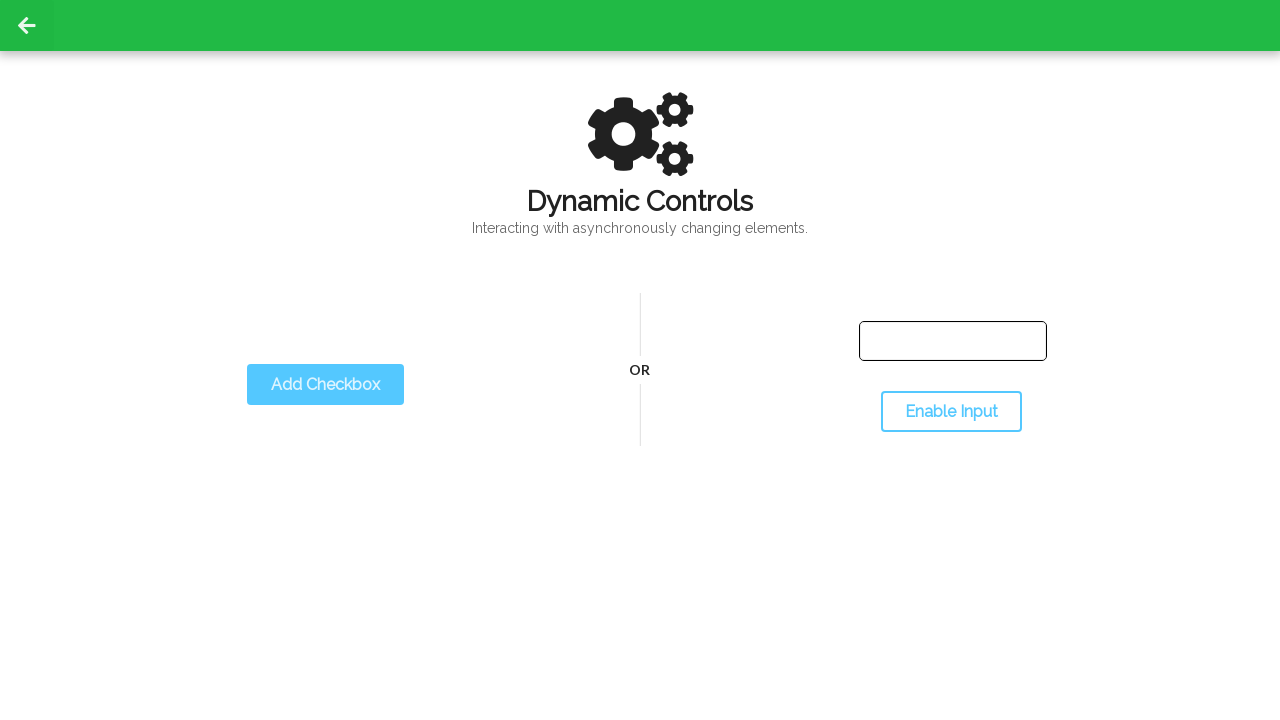

Checkbox disappeared after toggle
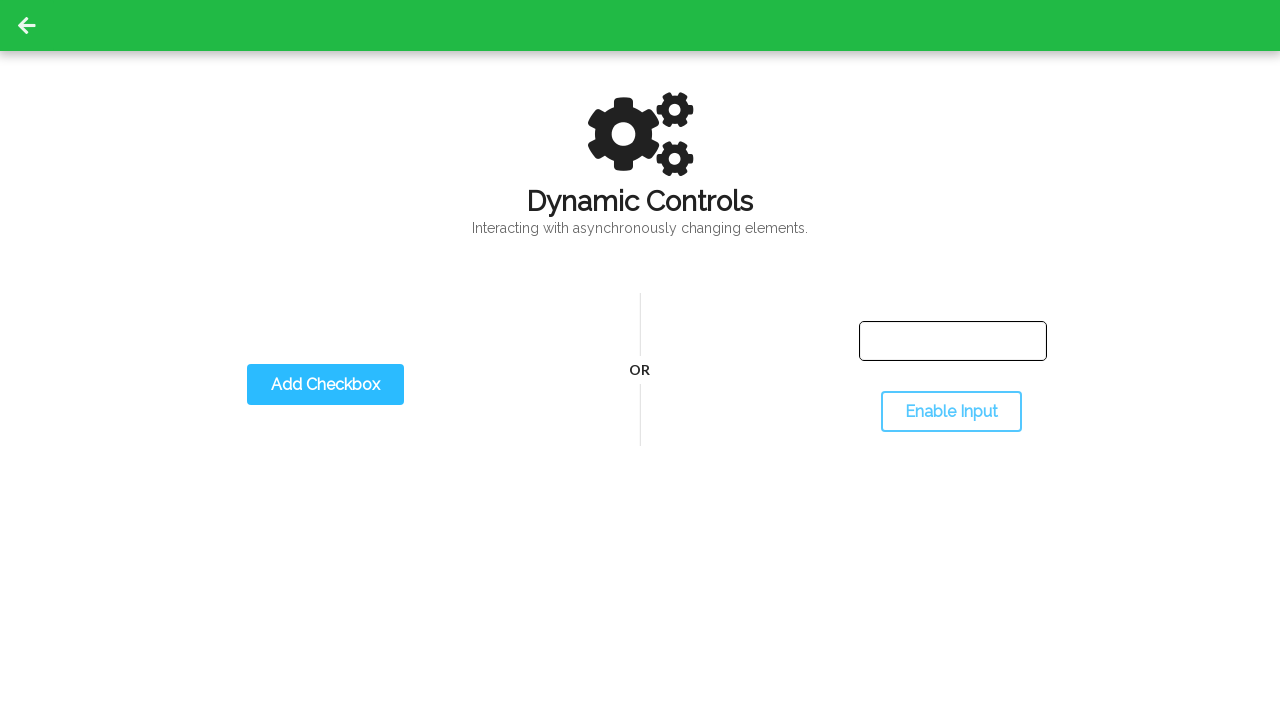

Clicked toggle button to show checkbox at (325, 385) on #toggleCheckbox
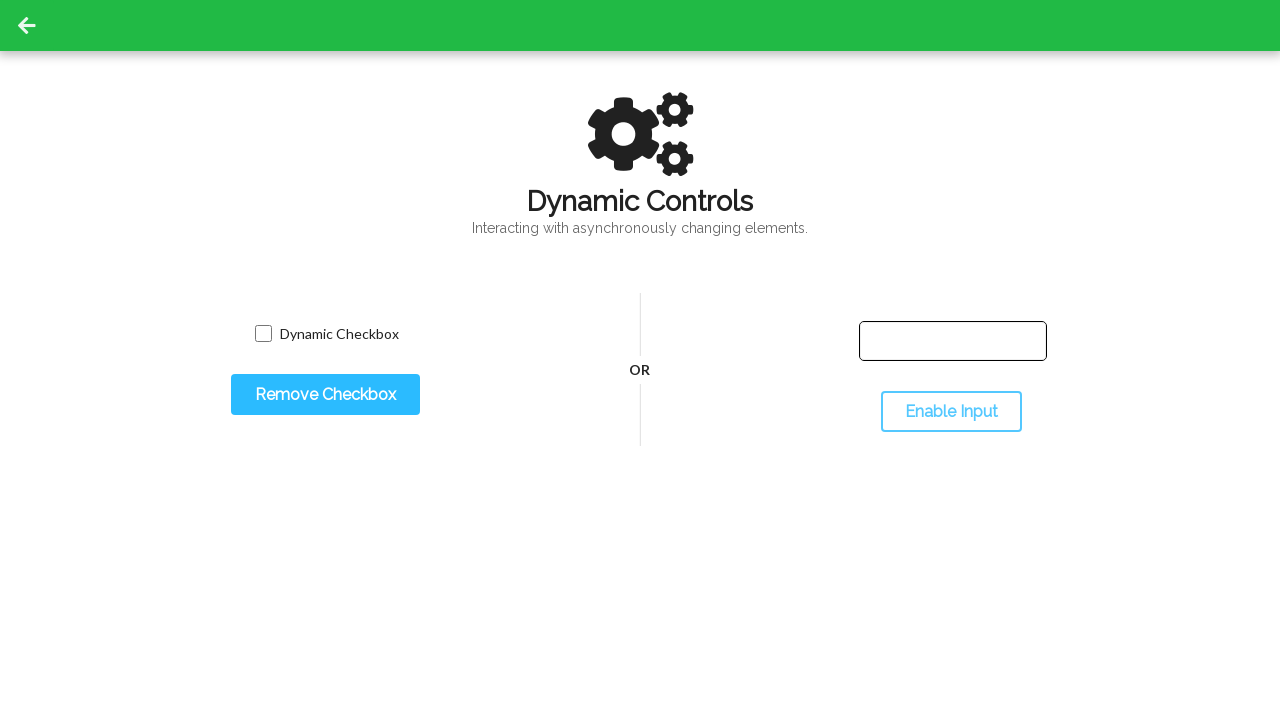

Checkbox reappeared after second toggle
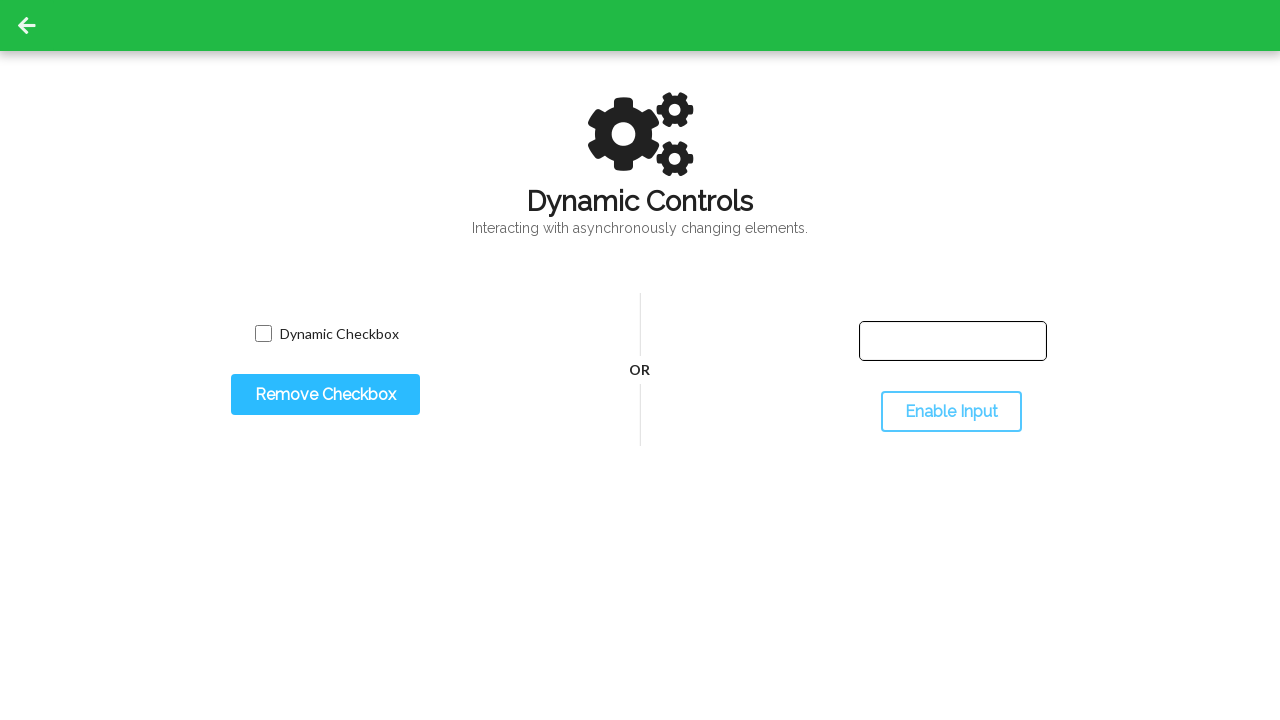

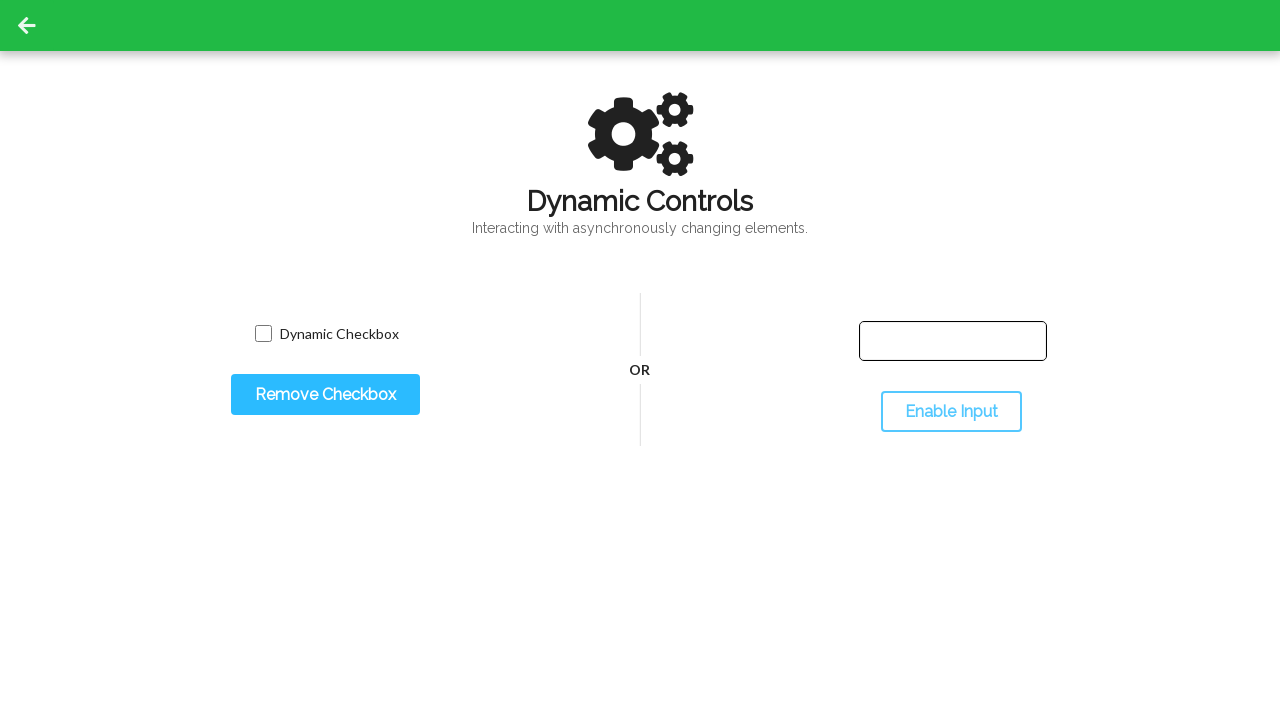